Opens the DuckDuckGo homepage to verify the page loads successfully

Starting URL: https://www.duckduckgo.com

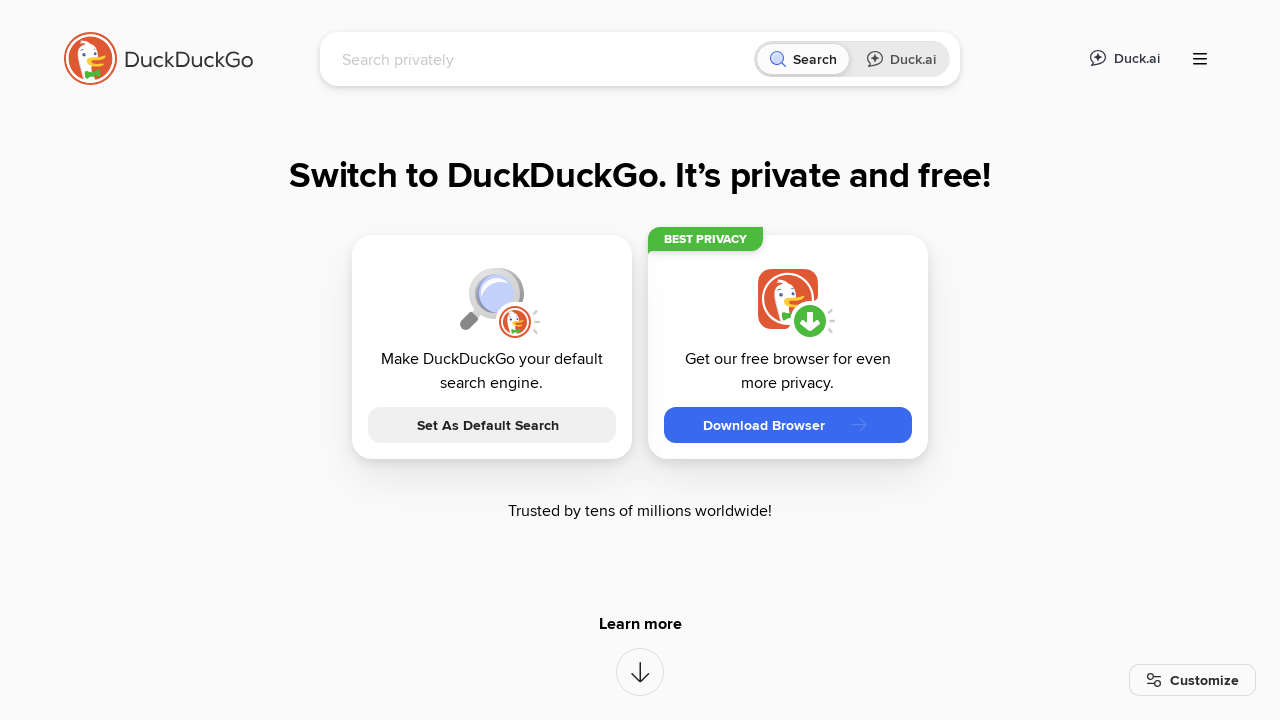

Waited for DuckDuckGo homepage to load (domcontentloaded state)
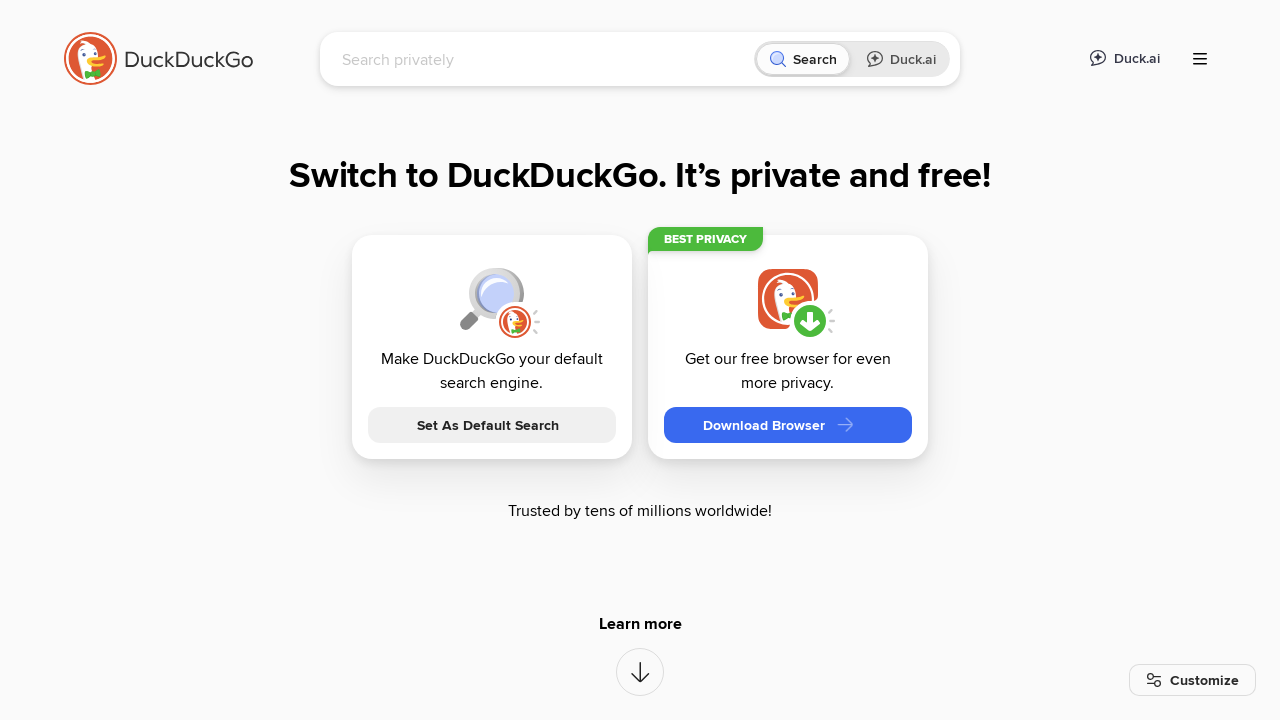

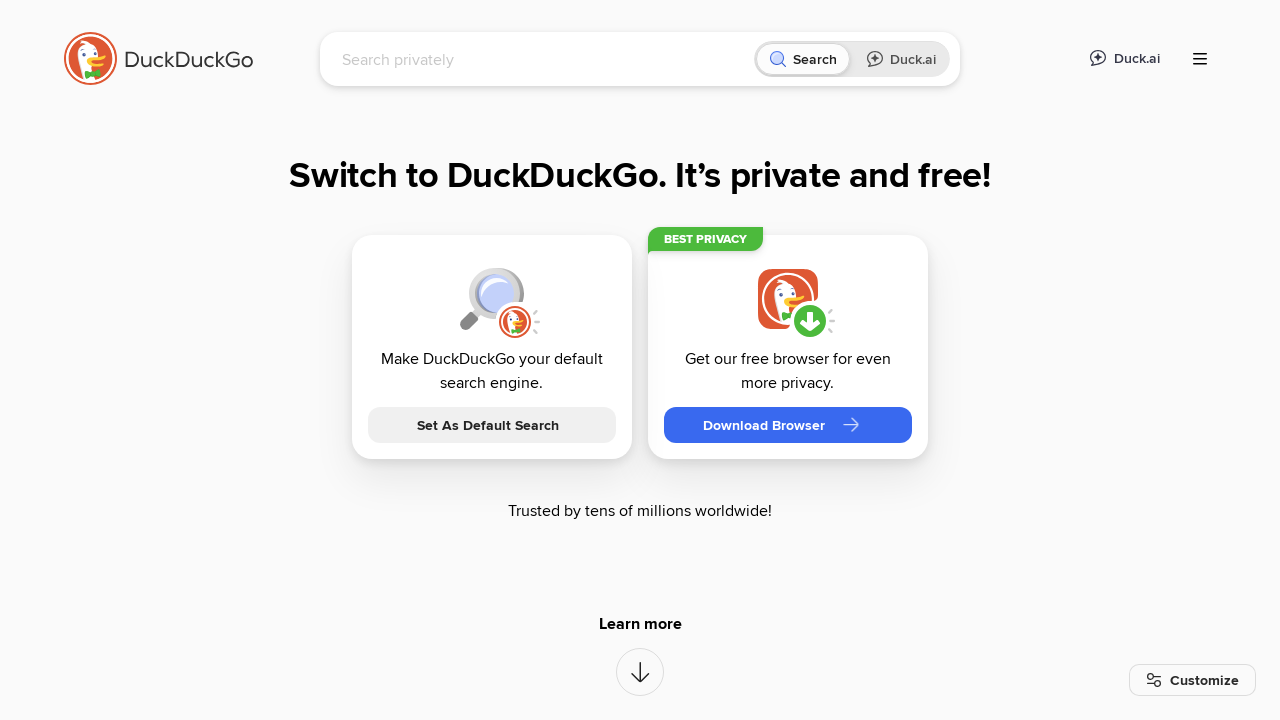